Tests the text box form on DemoQA by filling in user information fields (full name, email, current address, permanent address) and clicking the submit button to verify form submission.

Starting URL: https://demoqa.com/text-box

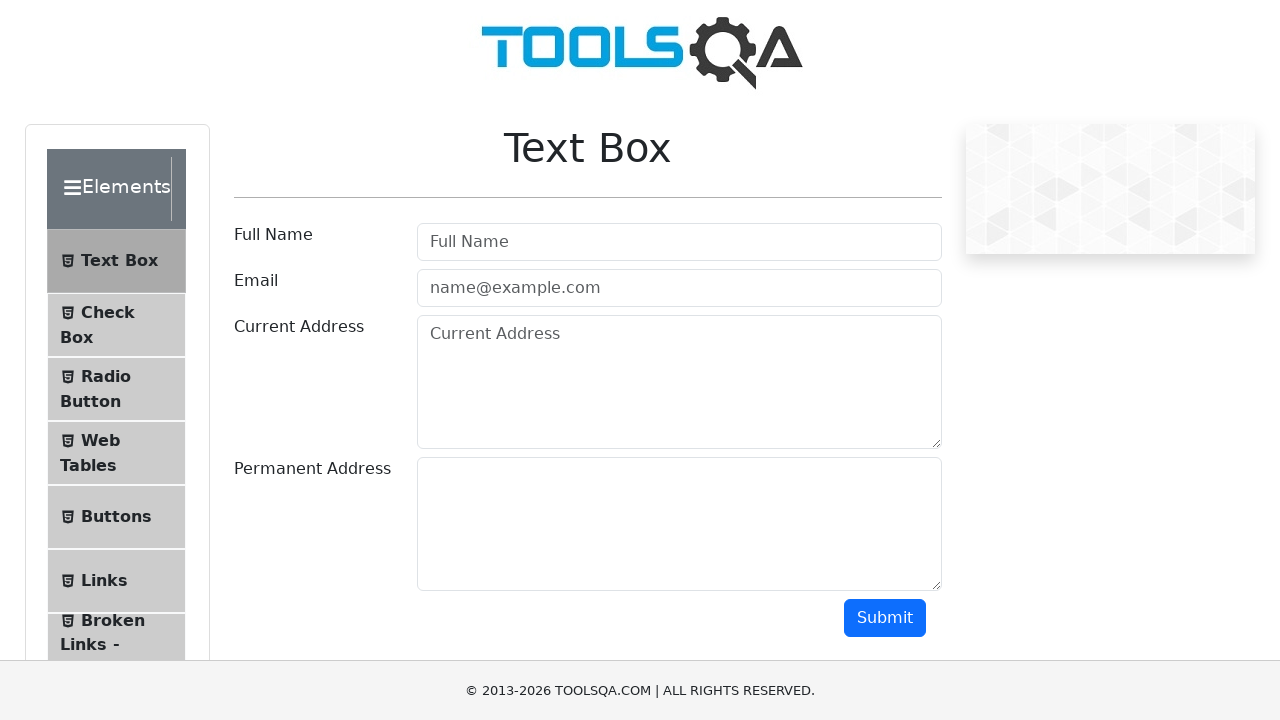

Filled full name field with 'John Anderson' on #userName
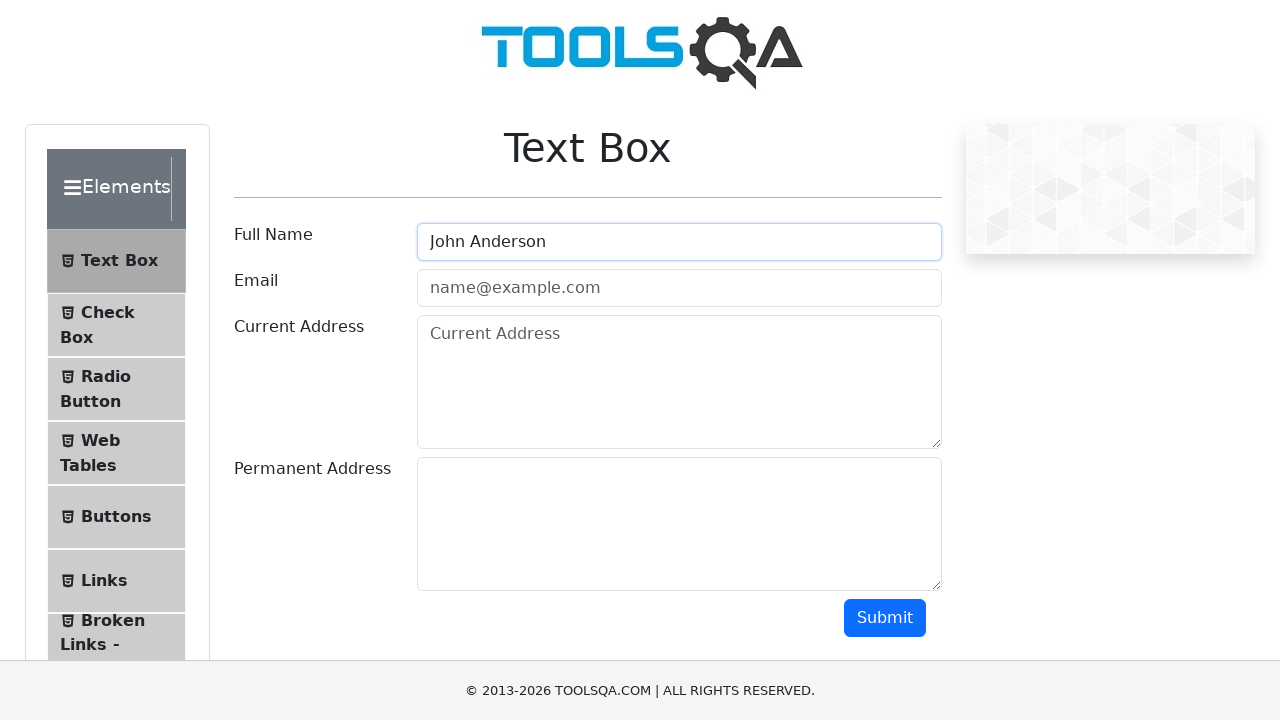

Filled email field with 'john.anderson@example.com' on #userEmail
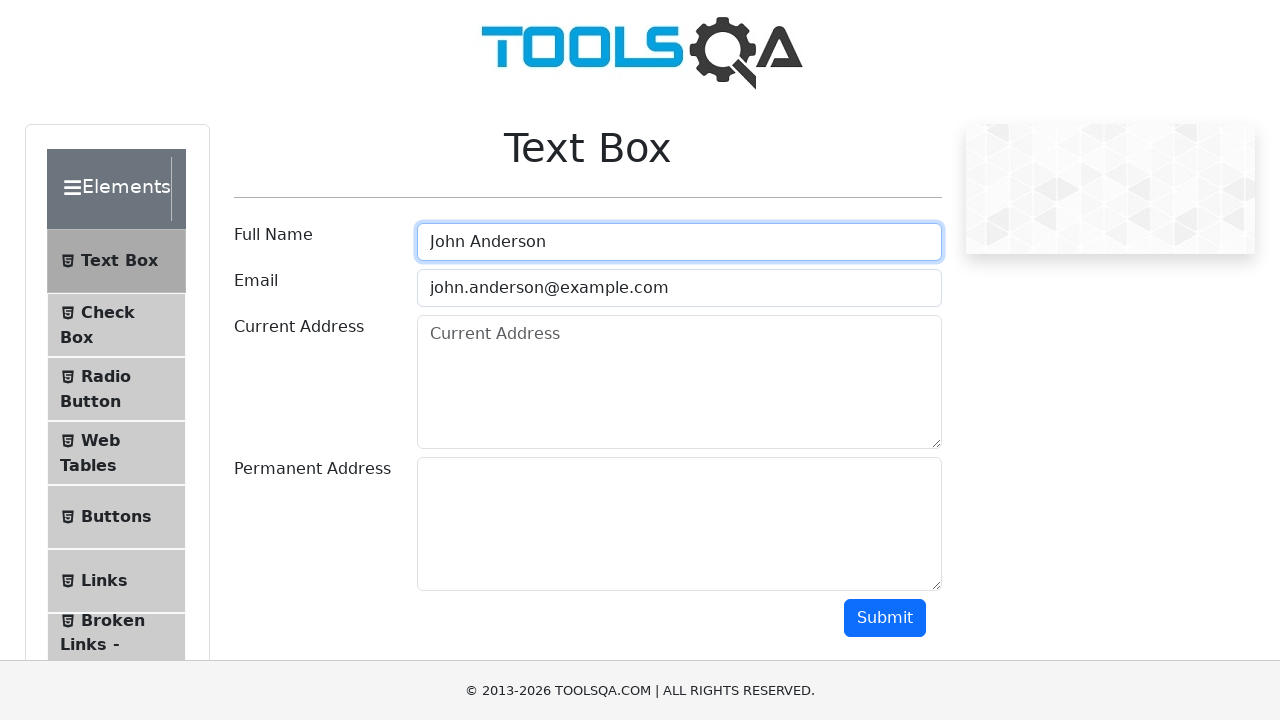

Filled current address field with '123 Main Street, New York, NY 10001' on #currentAddress
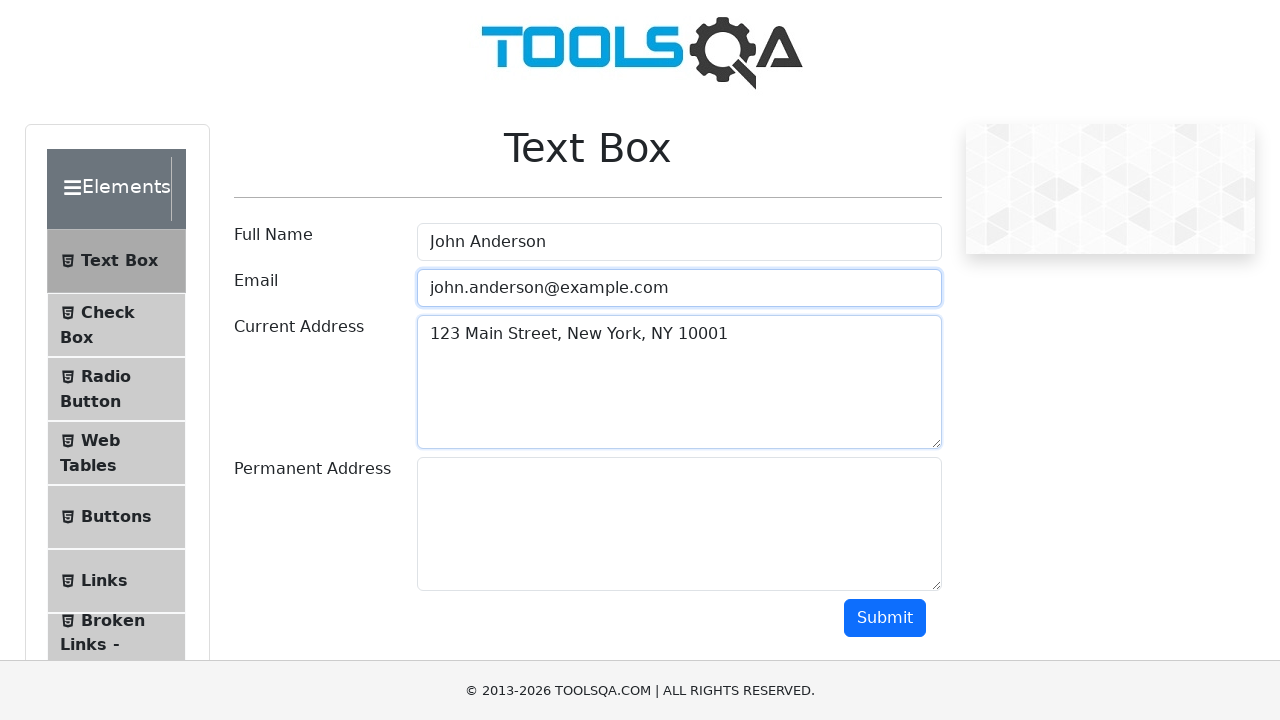

Filled permanent address field with '456 Oak Avenue, Los Angeles, CA 90001' on #permanentAddress
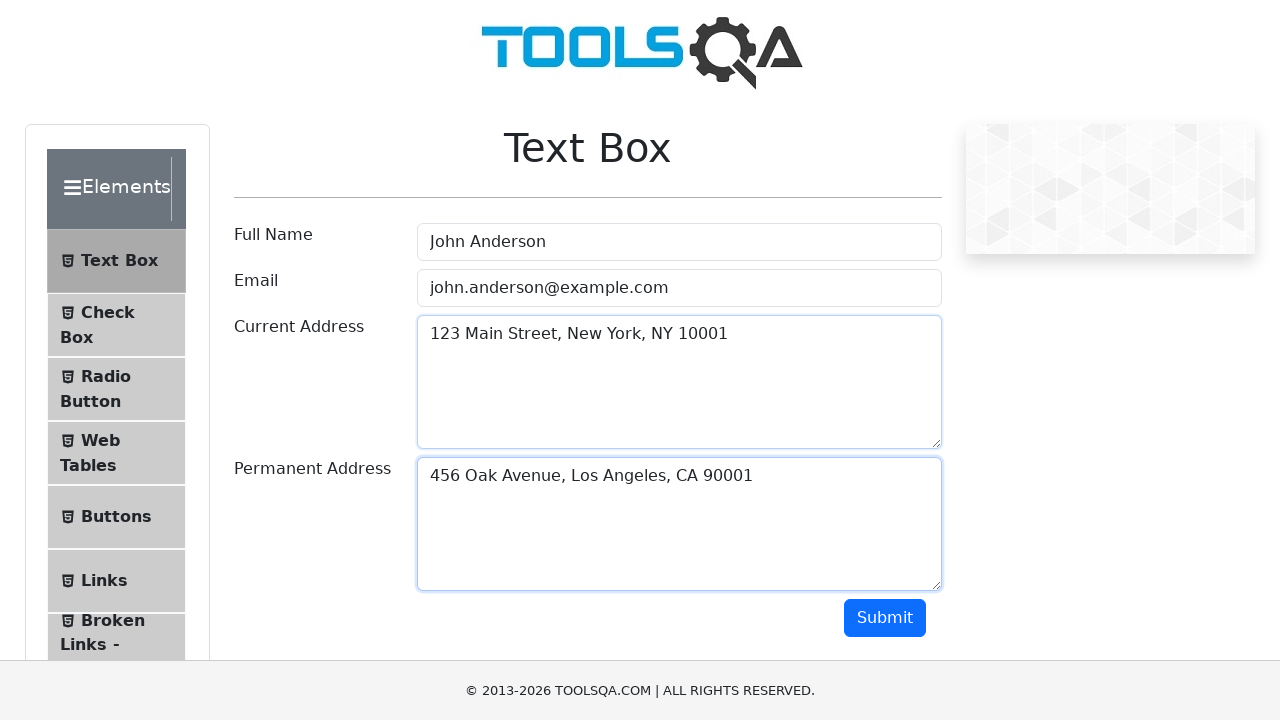

Clicked submit button to submit form at (885, 618) on #submit
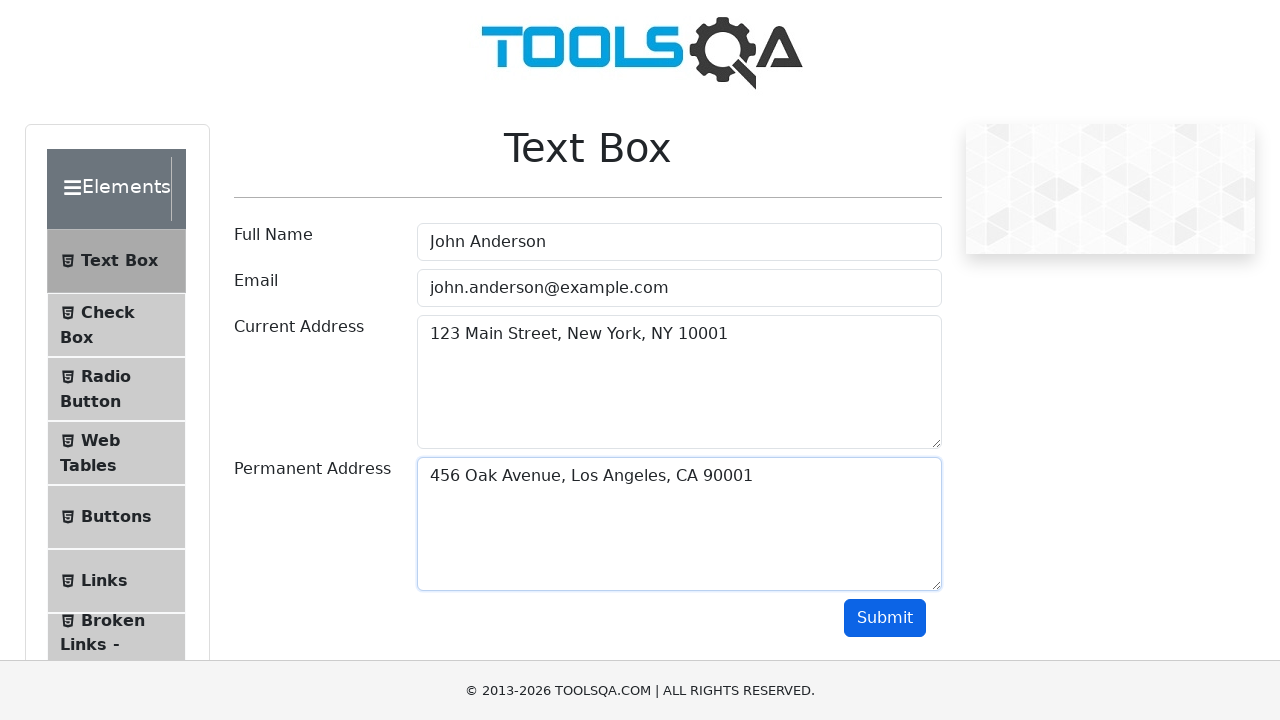

Form submission confirmed - output section appeared
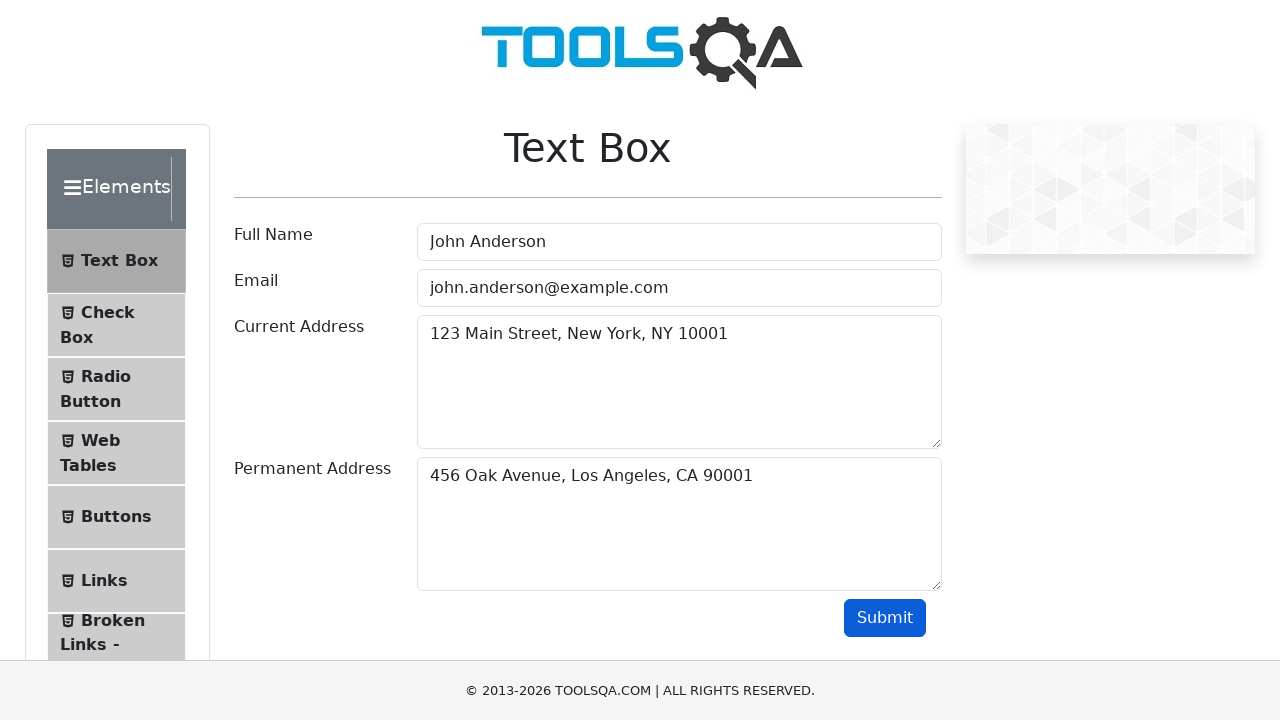

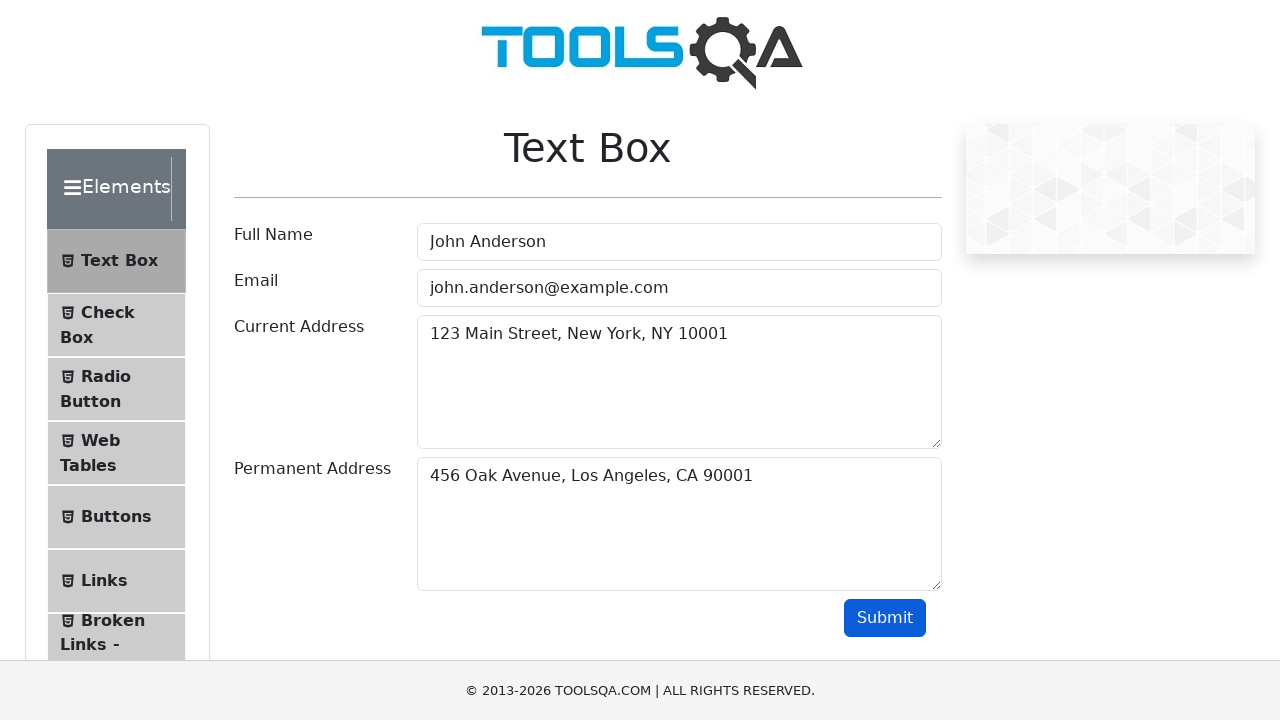